Tests that the Clear completed button displays correct text after completing an item

Starting URL: https://demo.playwright.dev/todomvc

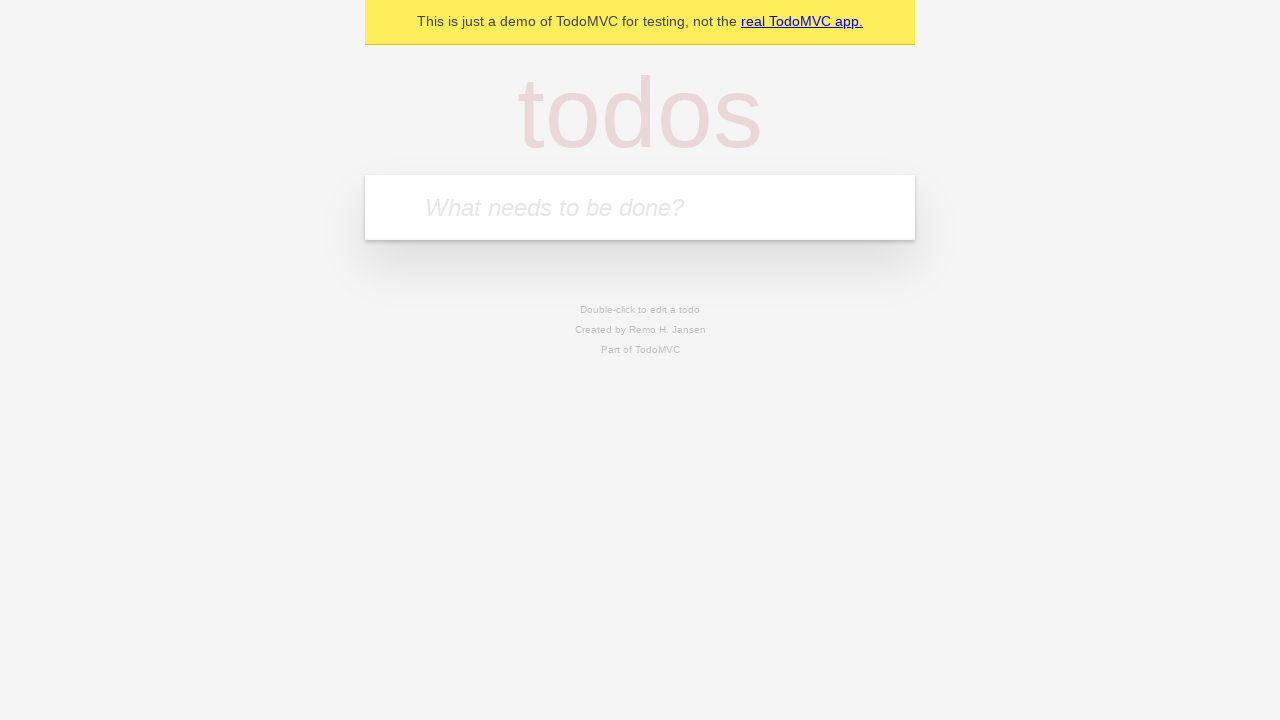

Filled todo input with 'buy some cheese' on internal:attr=[placeholder="What needs to be done?"i]
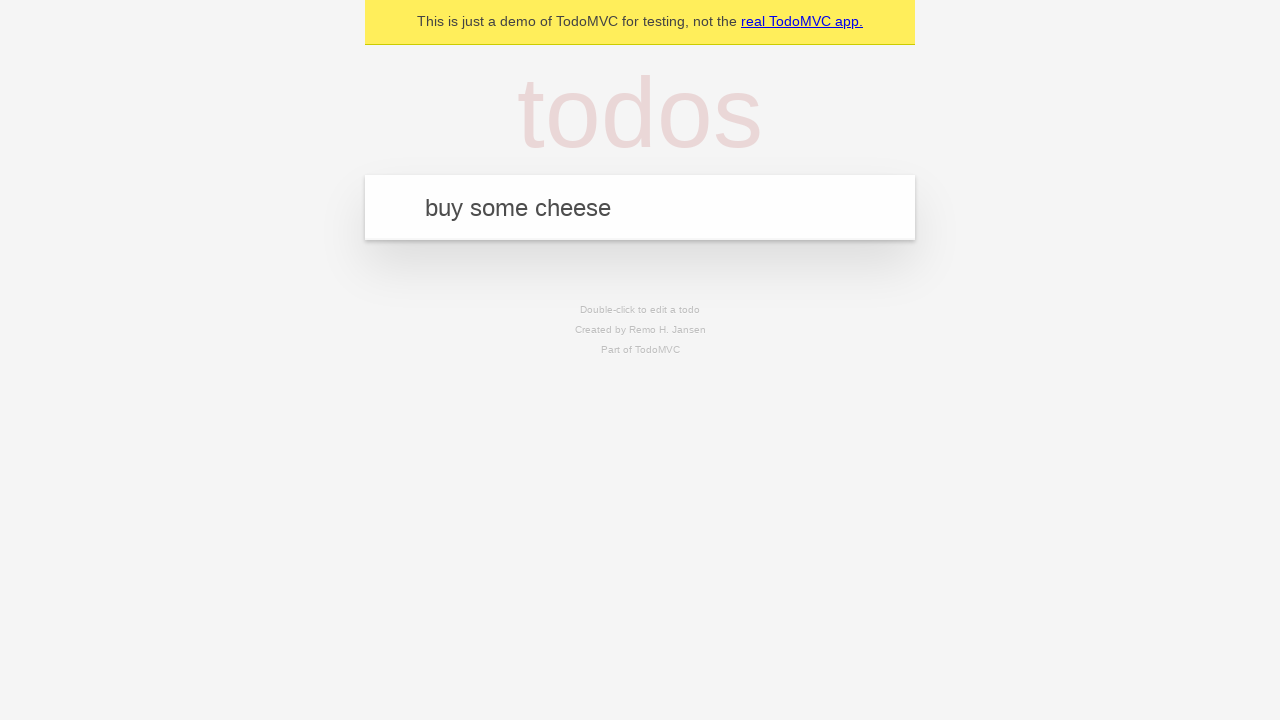

Pressed Enter to add 'buy some cheese' to todo list on internal:attr=[placeholder="What needs to be done?"i]
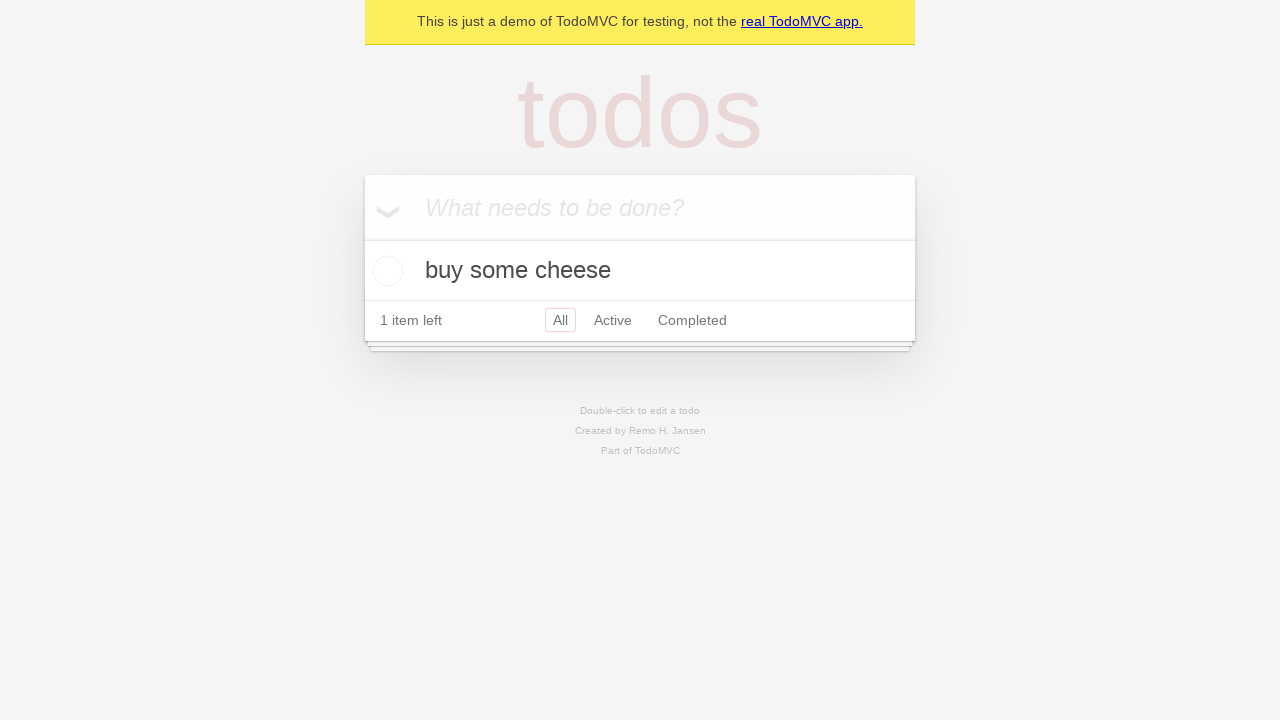

Filled todo input with 'feed the cat' on internal:attr=[placeholder="What needs to be done?"i]
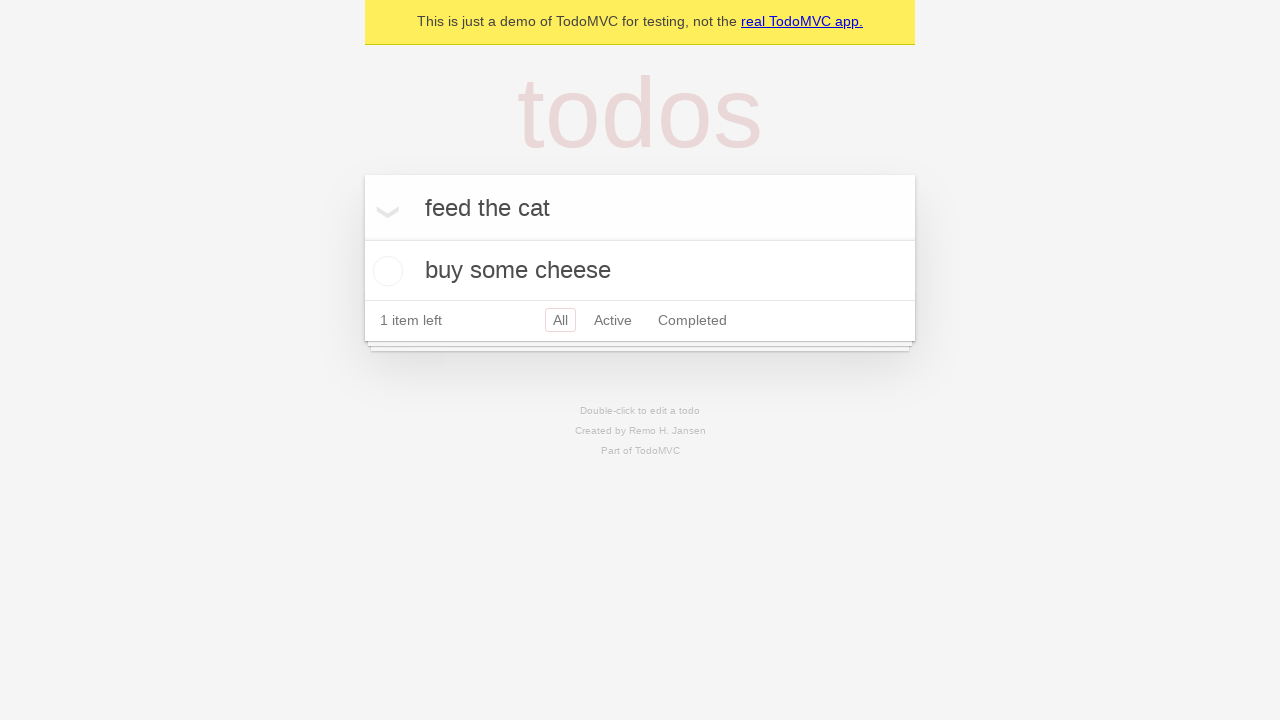

Pressed Enter to add 'feed the cat' to todo list on internal:attr=[placeholder="What needs to be done?"i]
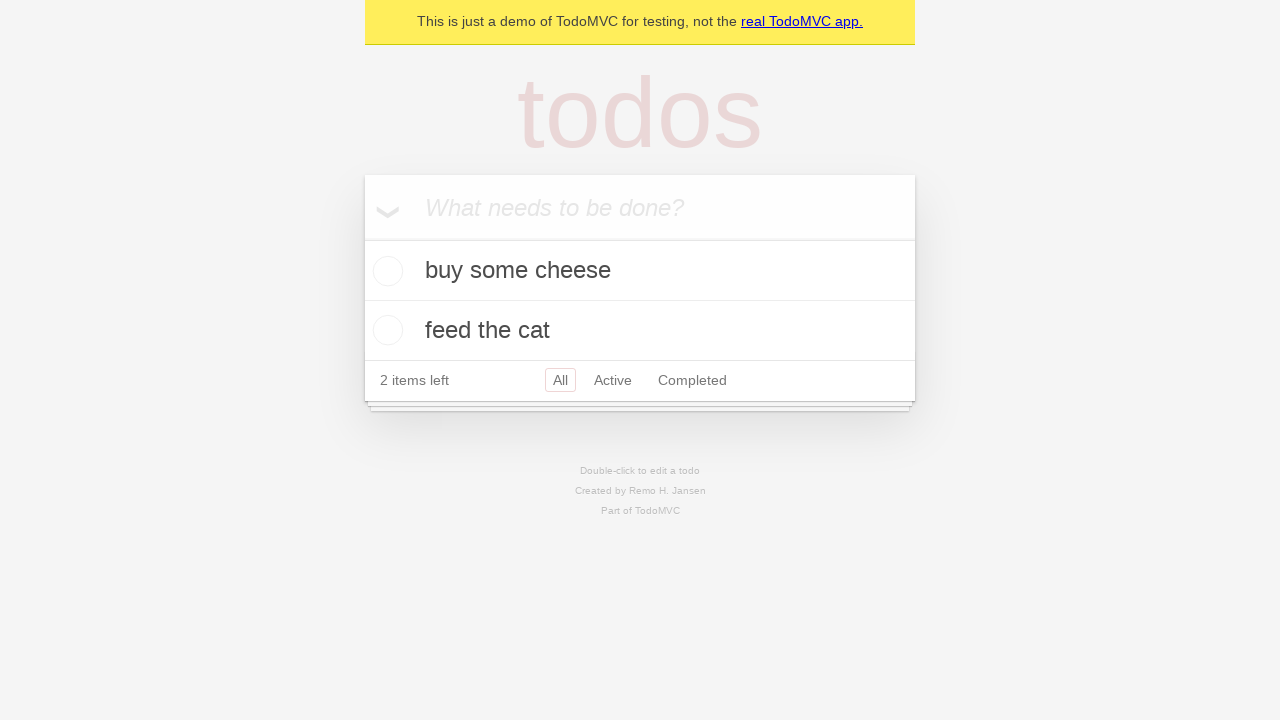

Filled todo input with 'book a doctors appointment' on internal:attr=[placeholder="What needs to be done?"i]
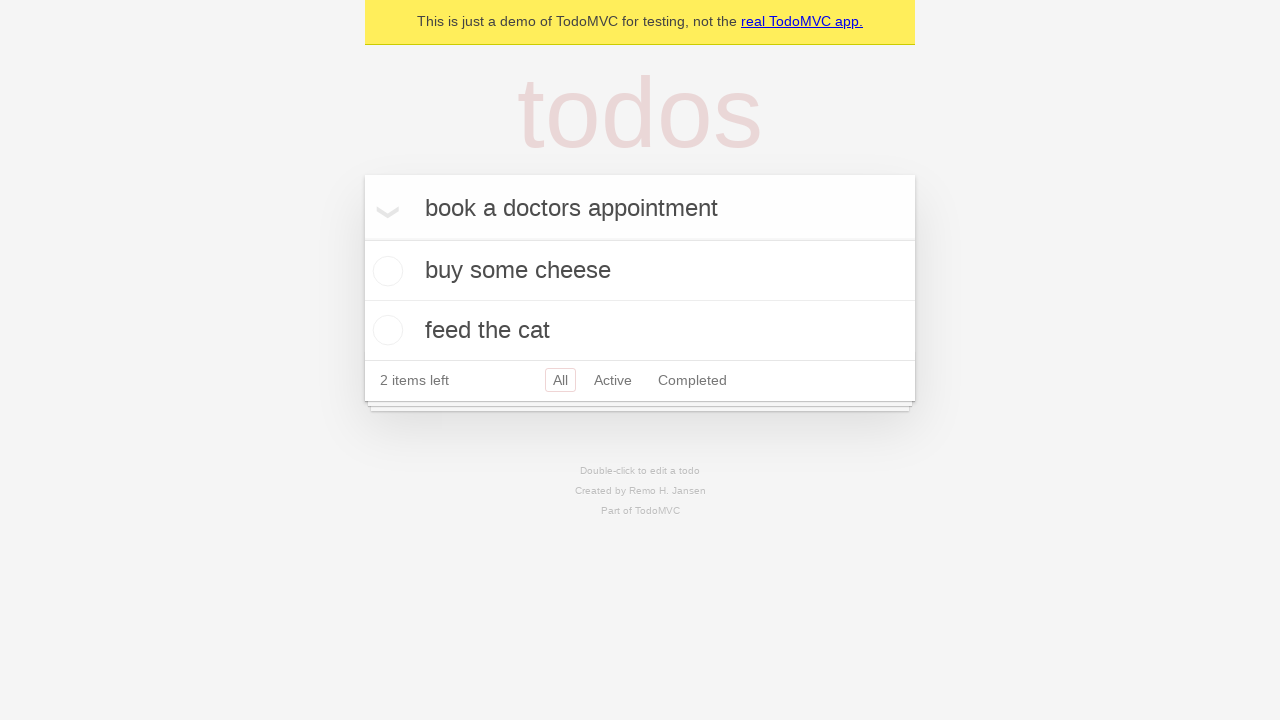

Pressed Enter to add 'book a doctors appointment' to todo list on internal:attr=[placeholder="What needs to be done?"i]
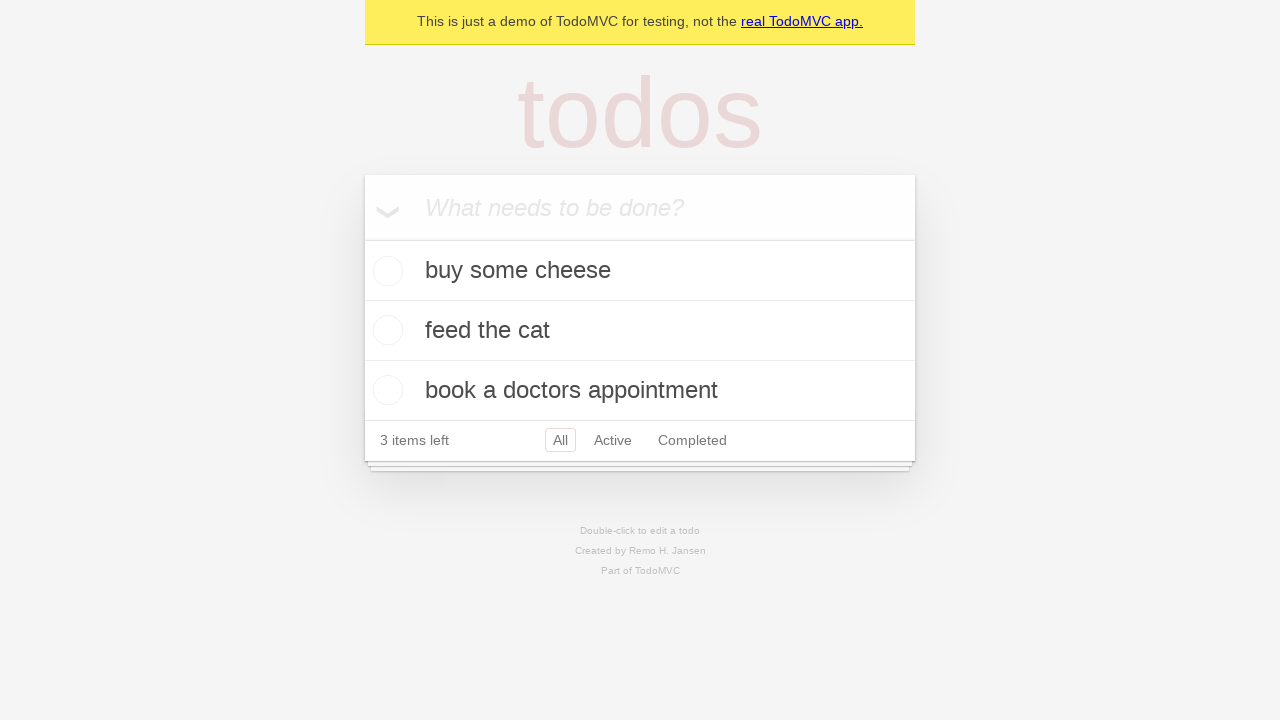

All 3 todo items loaded and visible
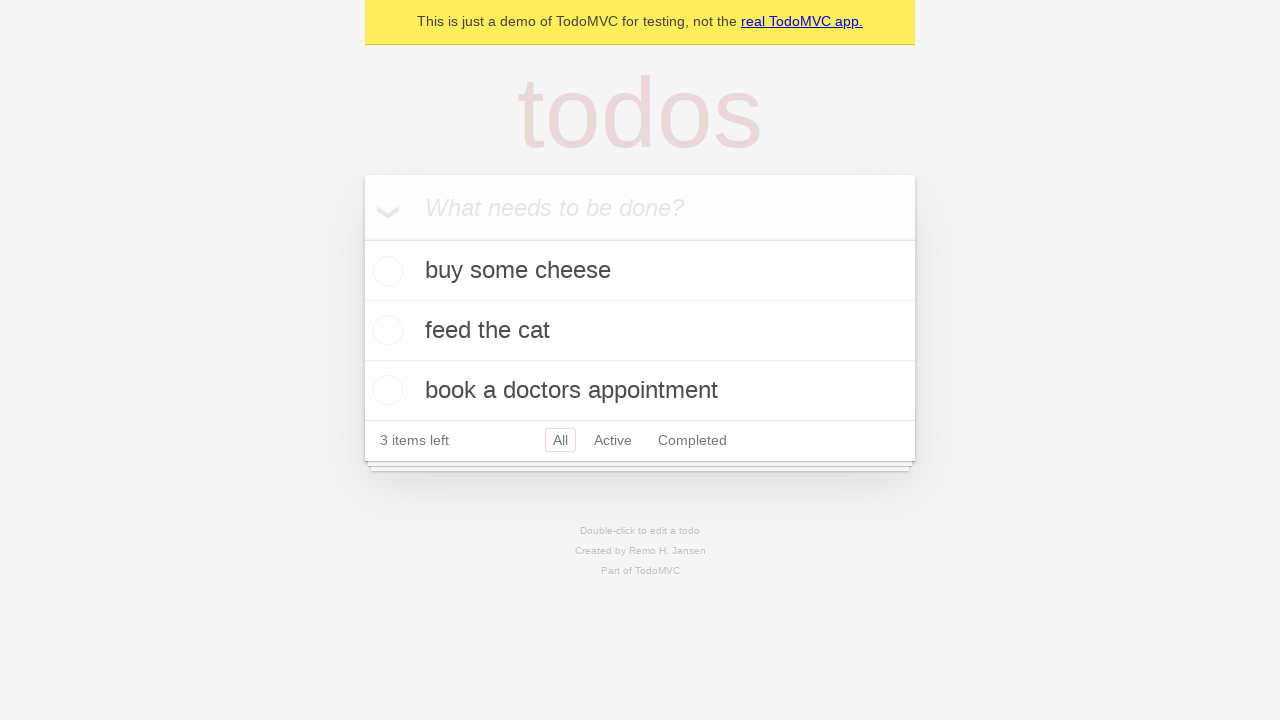

Checked the first todo item as completed at (385, 271) on .todo-list li .toggle >> nth=0
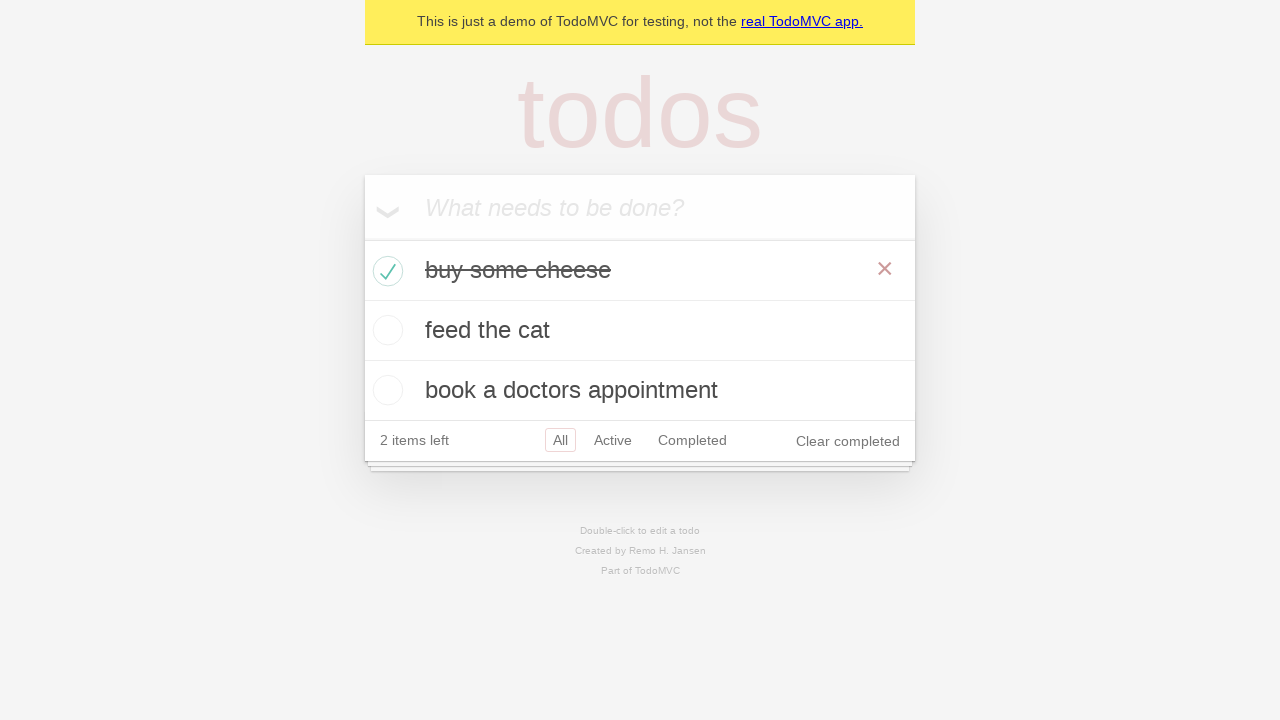

Clear completed button appeared with correct text
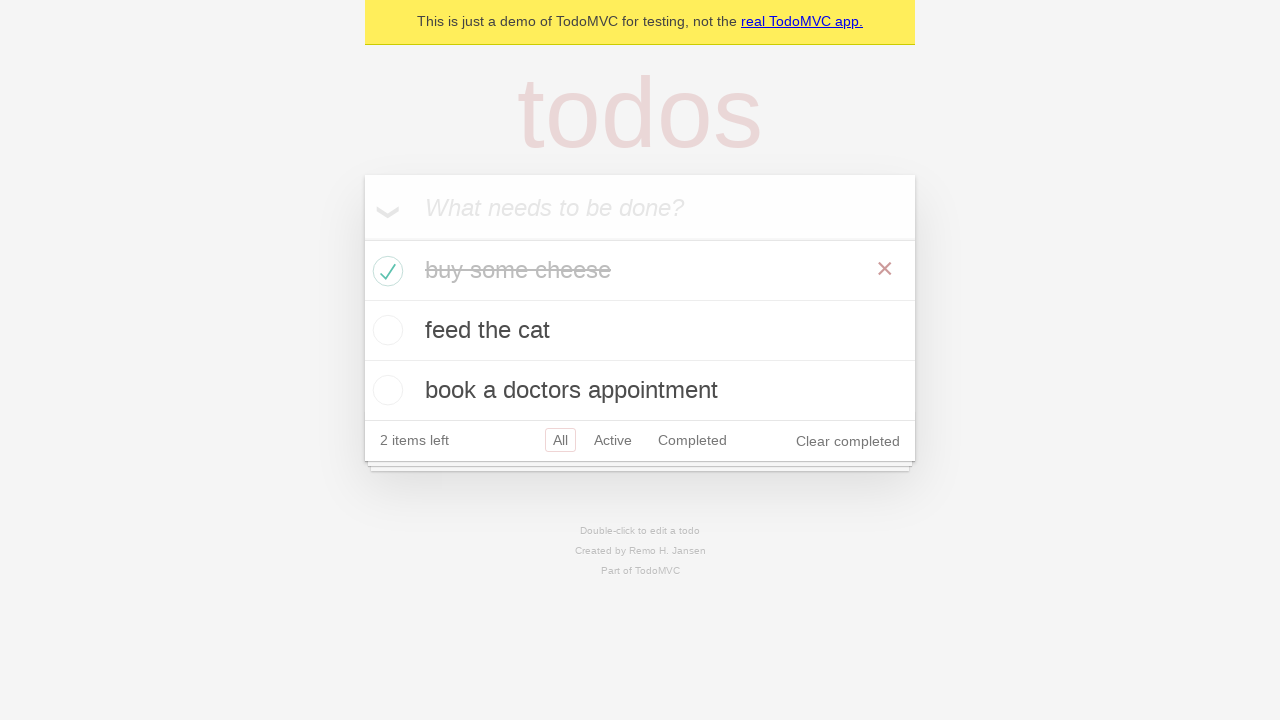

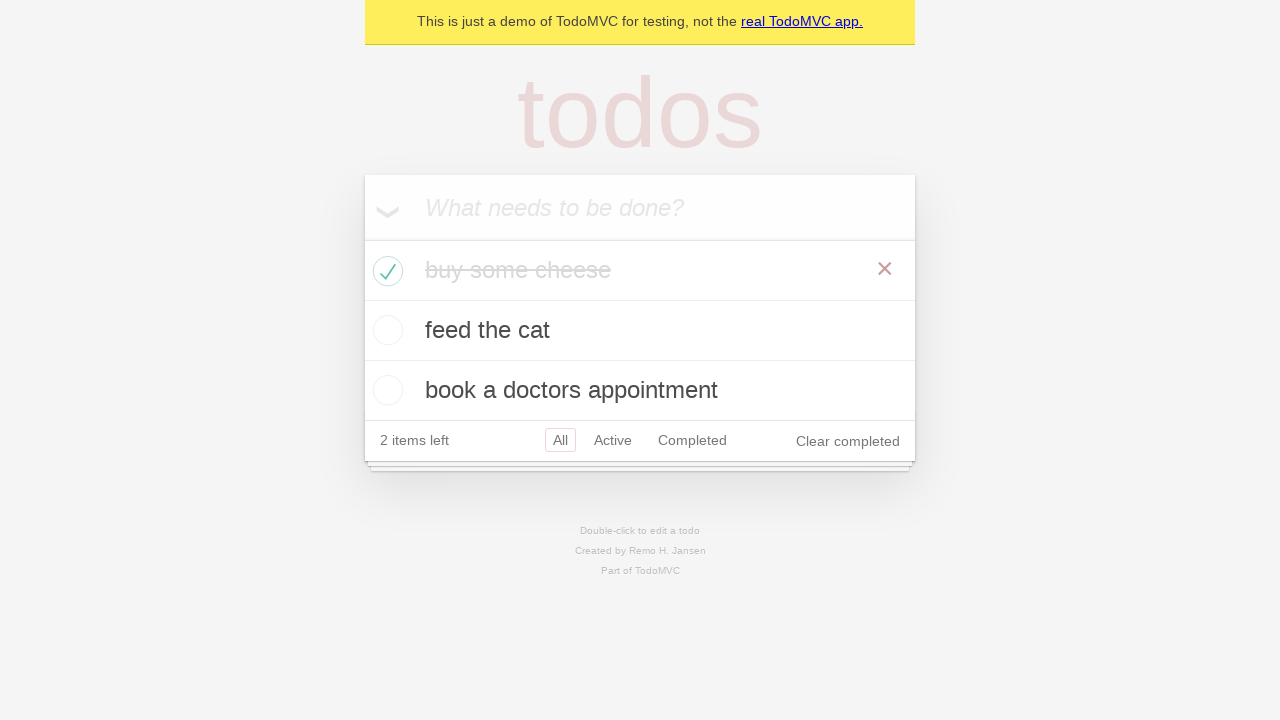